Navigates to Rediff.com and verifies the page loads by checking its title and URL

Starting URL: https://www.rediff.com

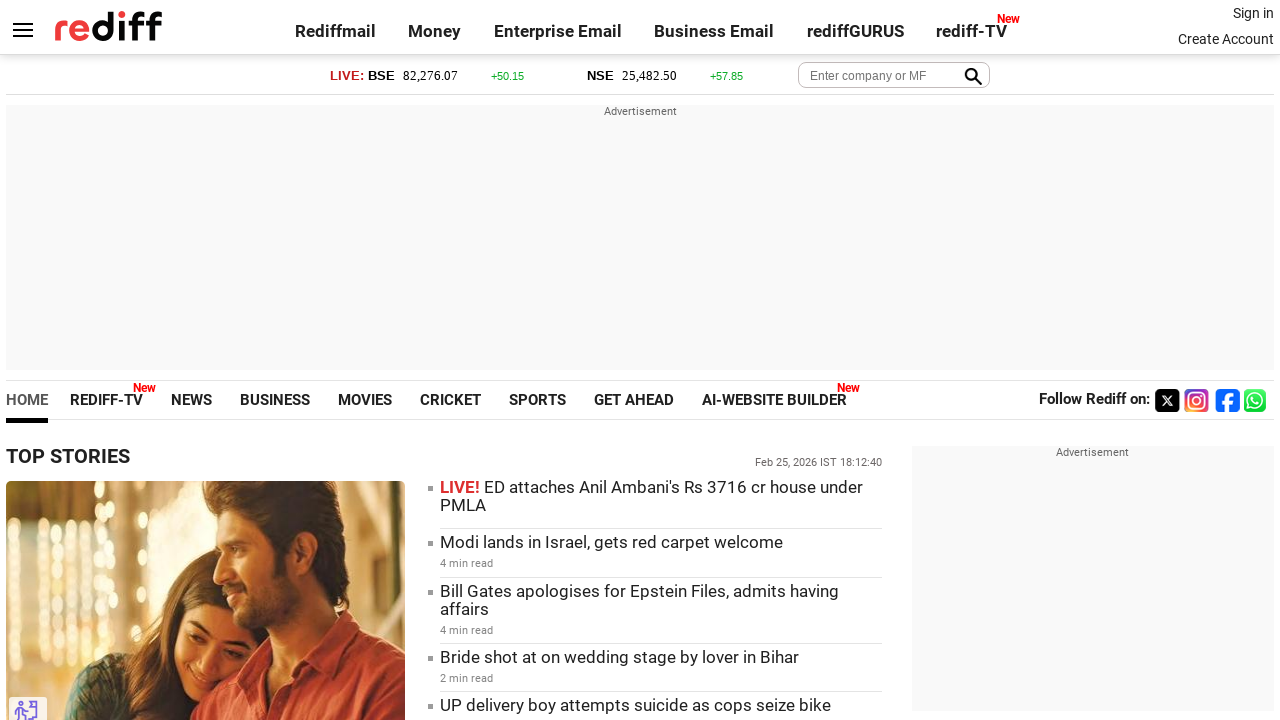

Navigated to https://www.rediff.com
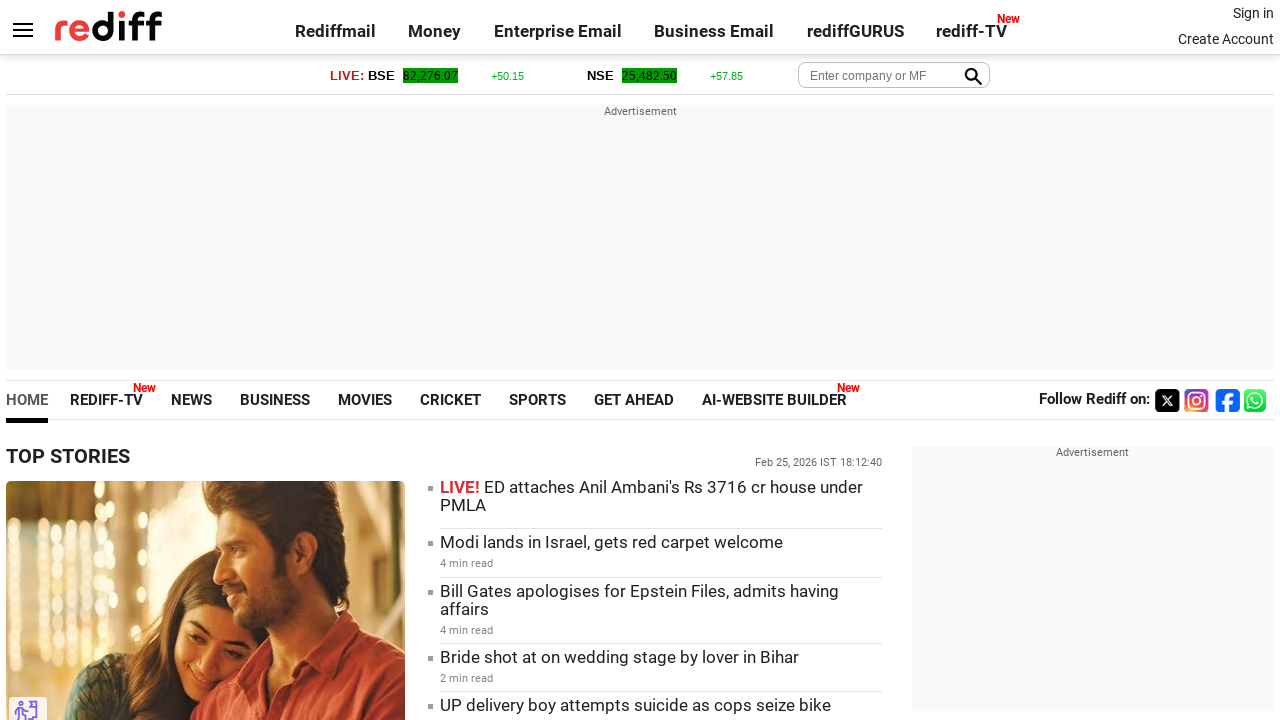

Page reached networkidle state, indicating page fully loaded
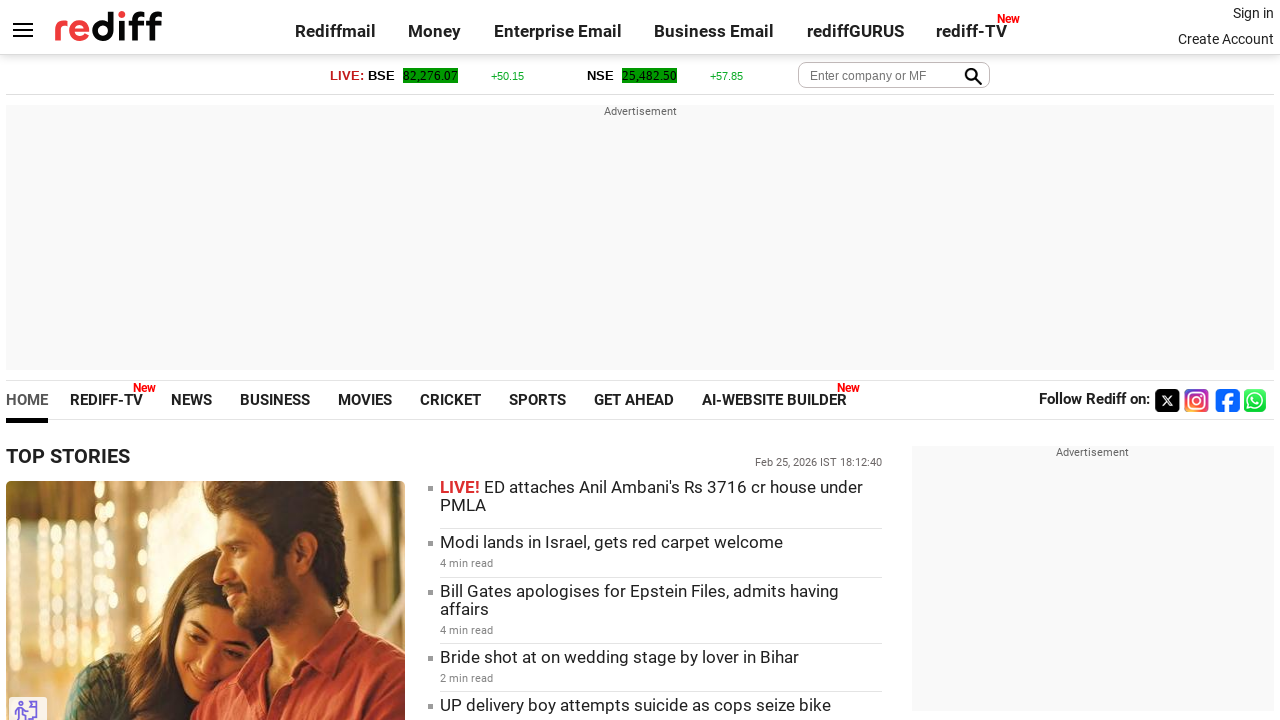

Retrieved page title: Rediff.com: News | Rediffmail | Stock Quotes | Rediff Gurus
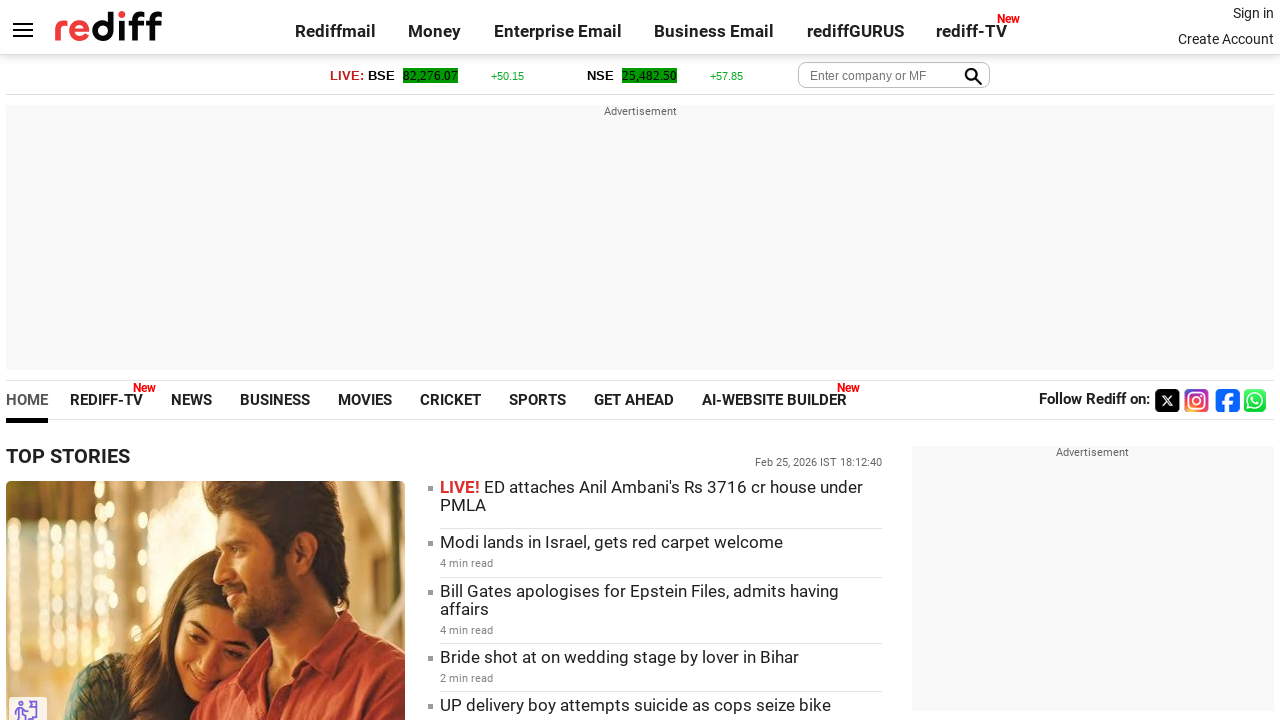

Retrieved current URL: https://www.rediff.com/
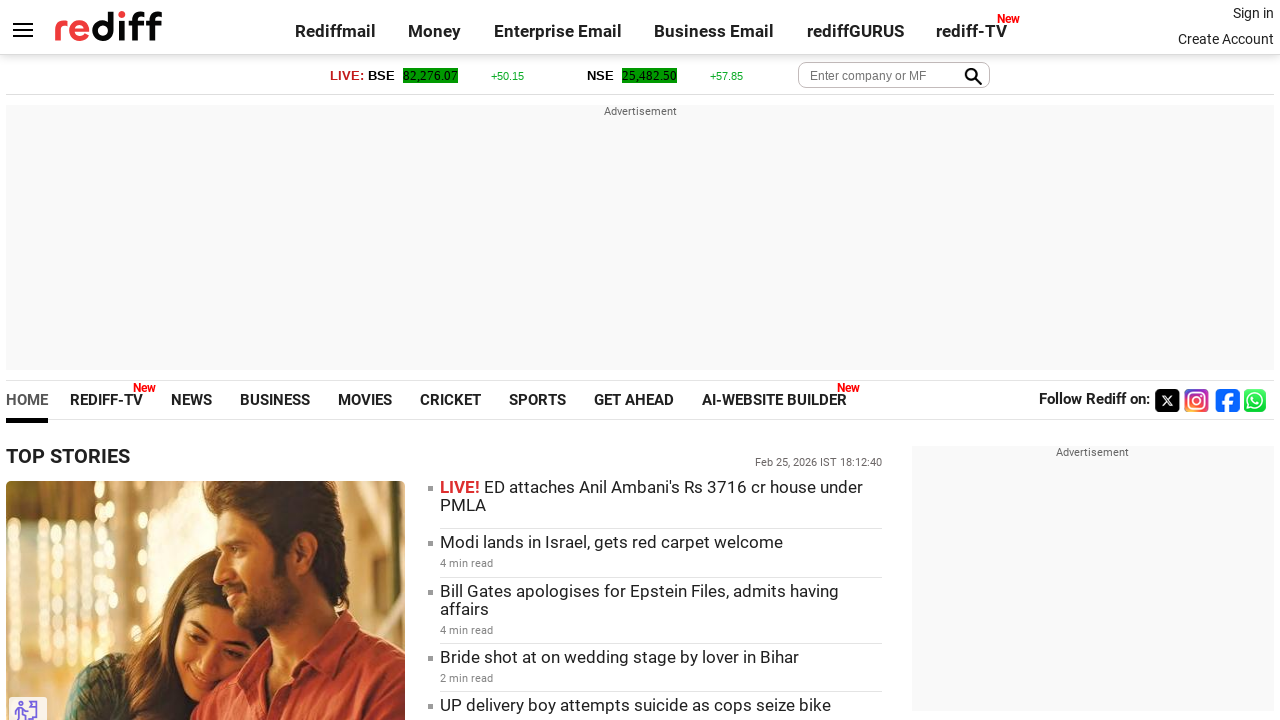

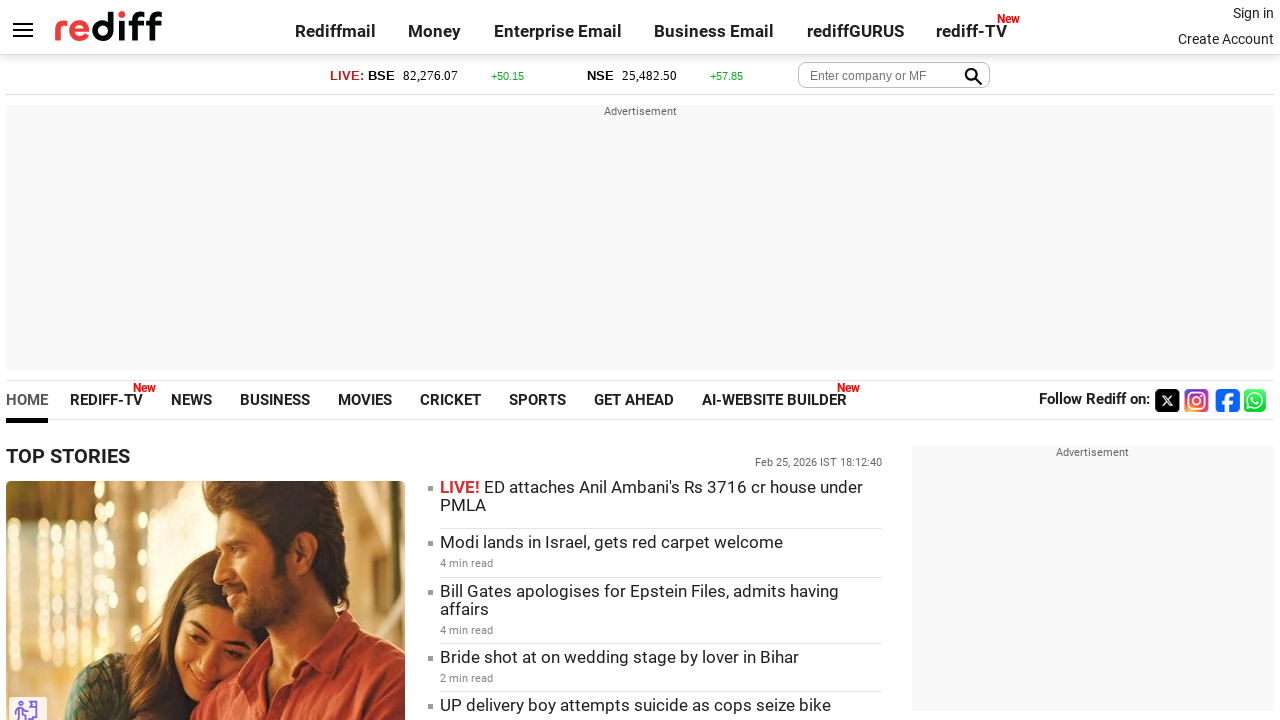